Tests dynamic loading example 2 by clicking through to the rendered element example and triggering the loading action to display Hello World text

Starting URL: https://the-internet.herokuapp.com/

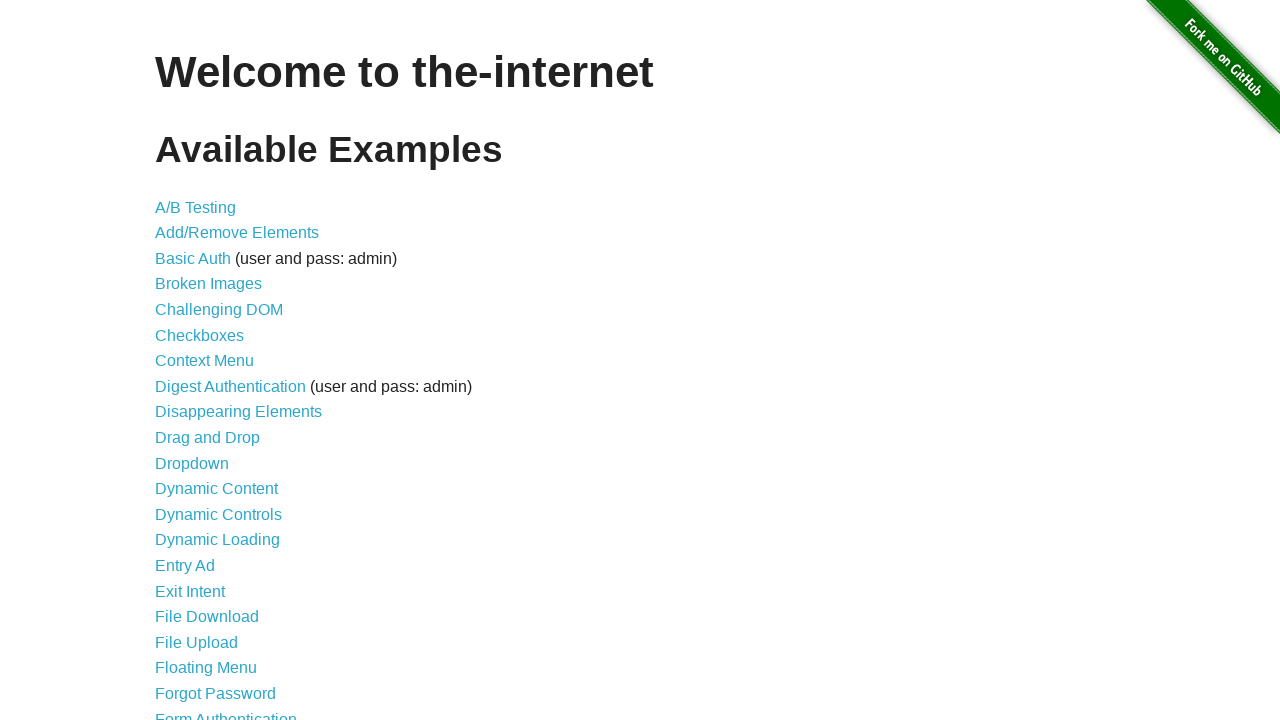

Clicked on Dynamic Loading section at (218, 540) on text=Dynamic Loading
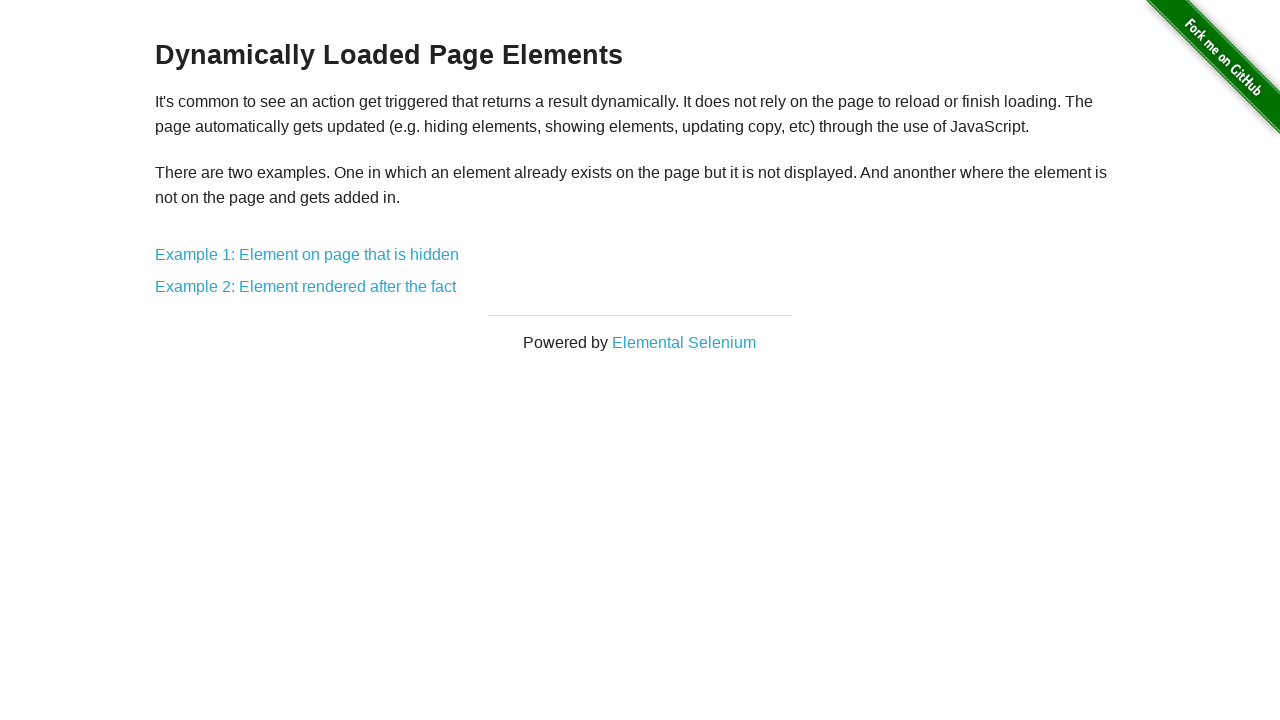

Clicked on Example 2: Element rendered after the fact link at (306, 287) on text=Example 2: Element rendered after the fact
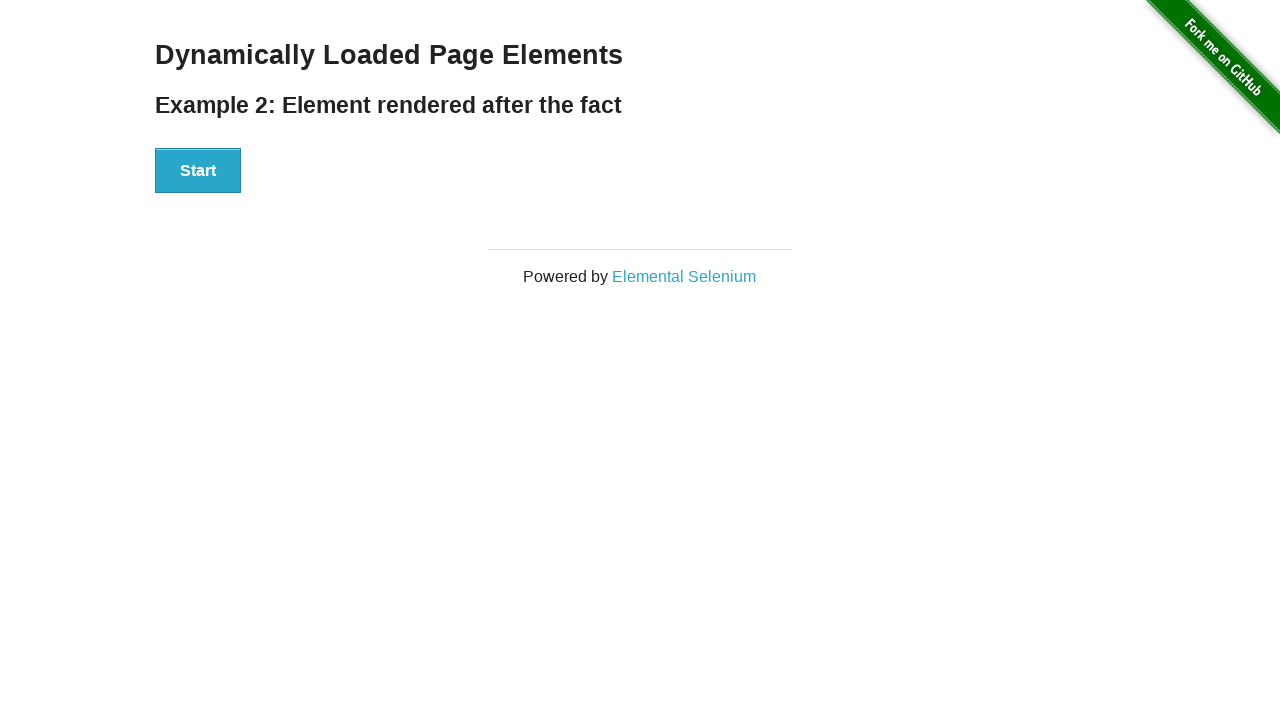

Clicked the Start button to trigger loading action at (198, 171) on #start > button
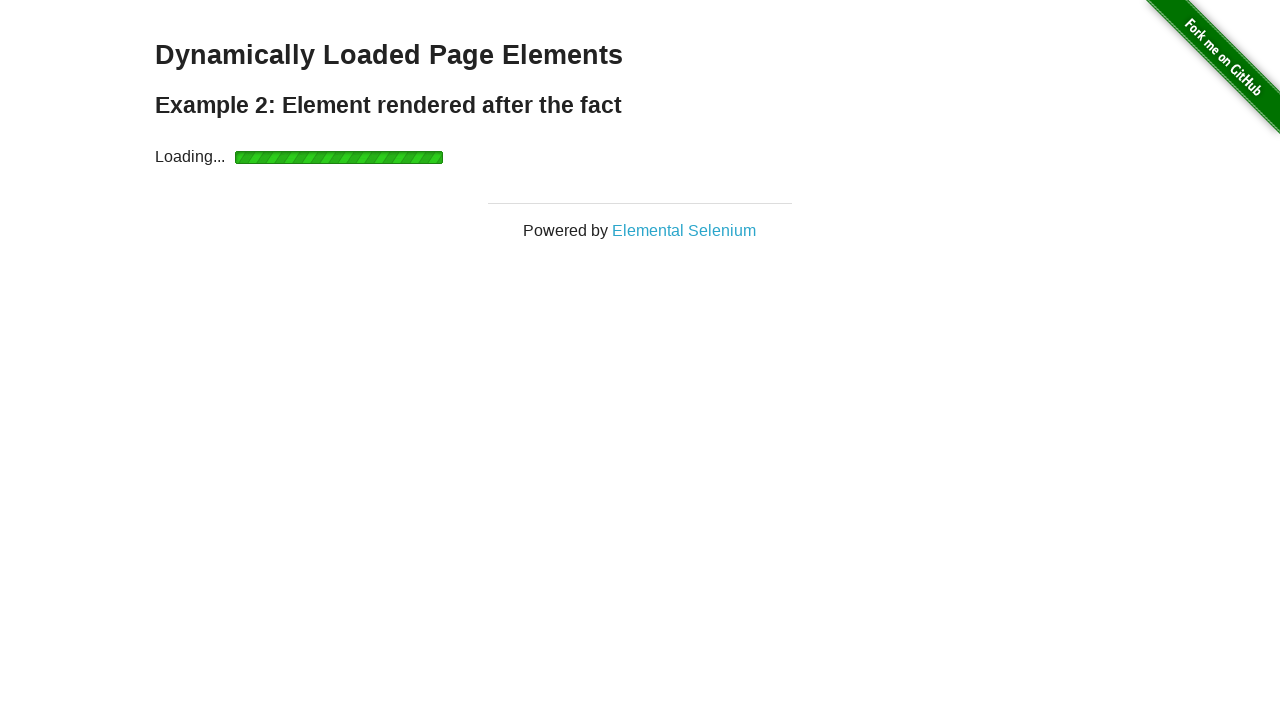

Hello World text successfully appeared after loading completed
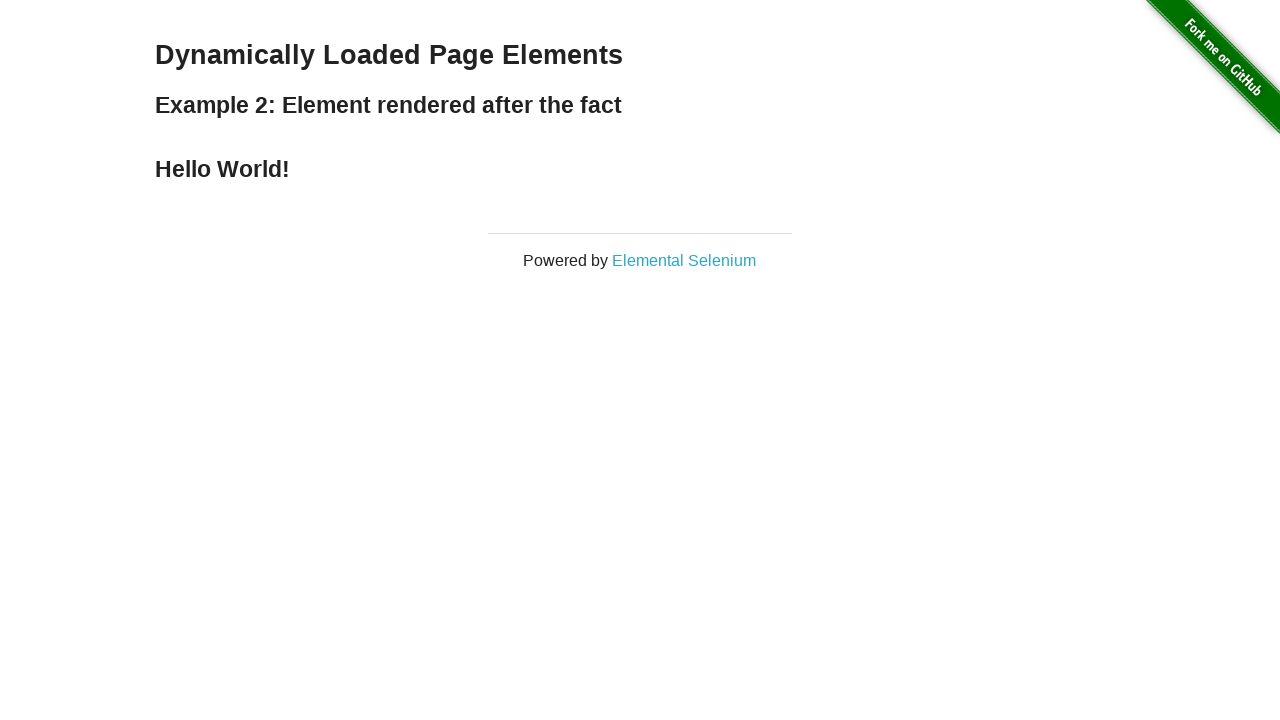

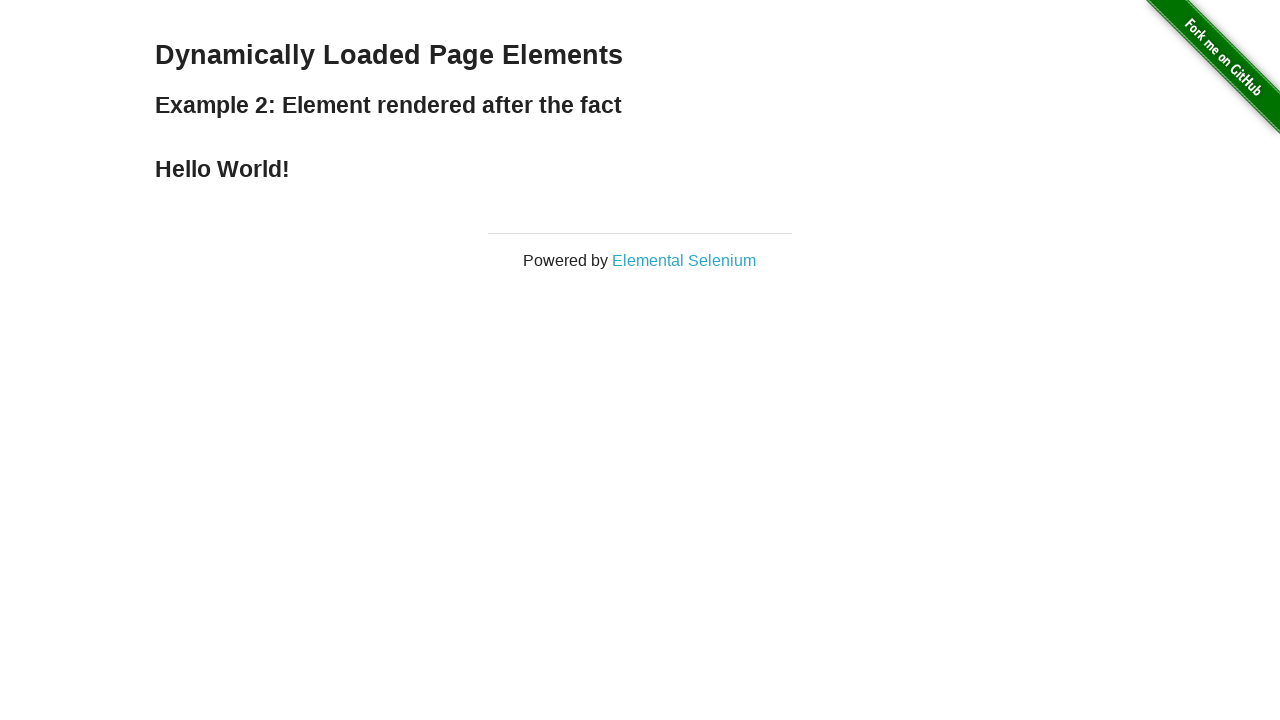